Tests JavaScript Alert by clicking the first alert button, verifying the alert text is "I am a JS Alert", and accepting the alert

Starting URL: https://the-internet.herokuapp.com/javascript_alerts

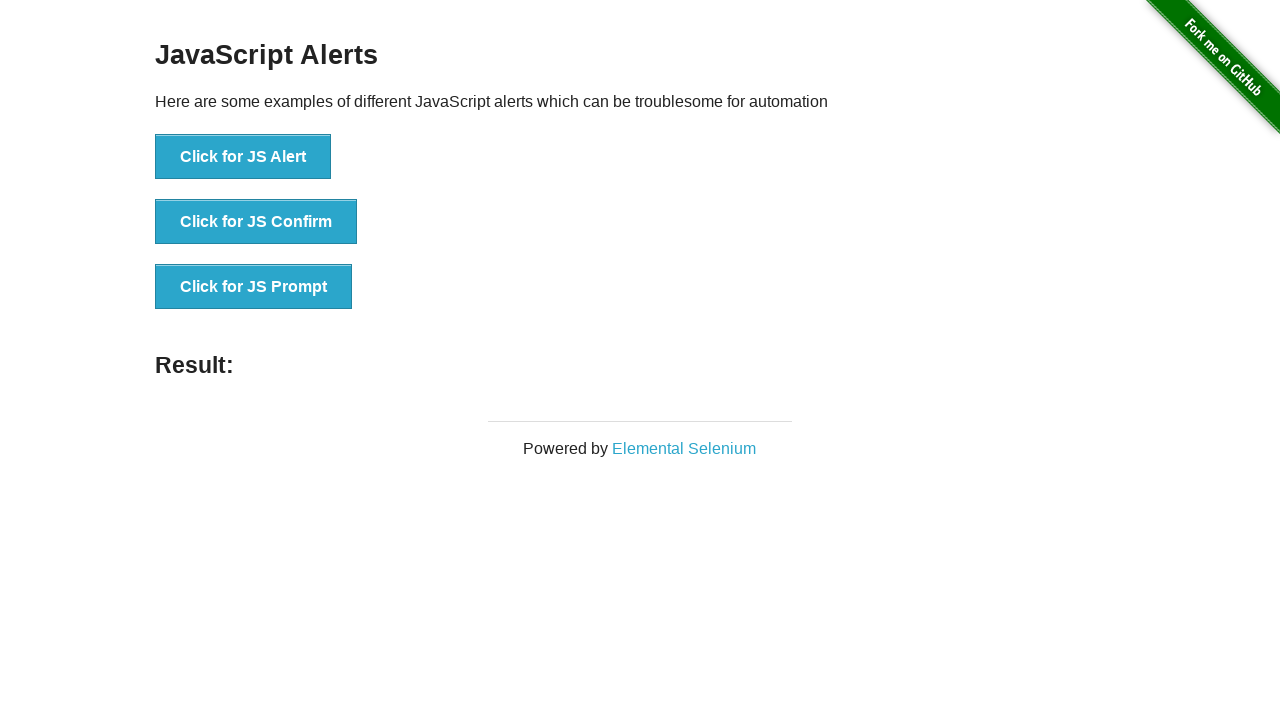

Clicked the first alert button at (243, 157) on xpath=//*[text()='Click for JS Alert']
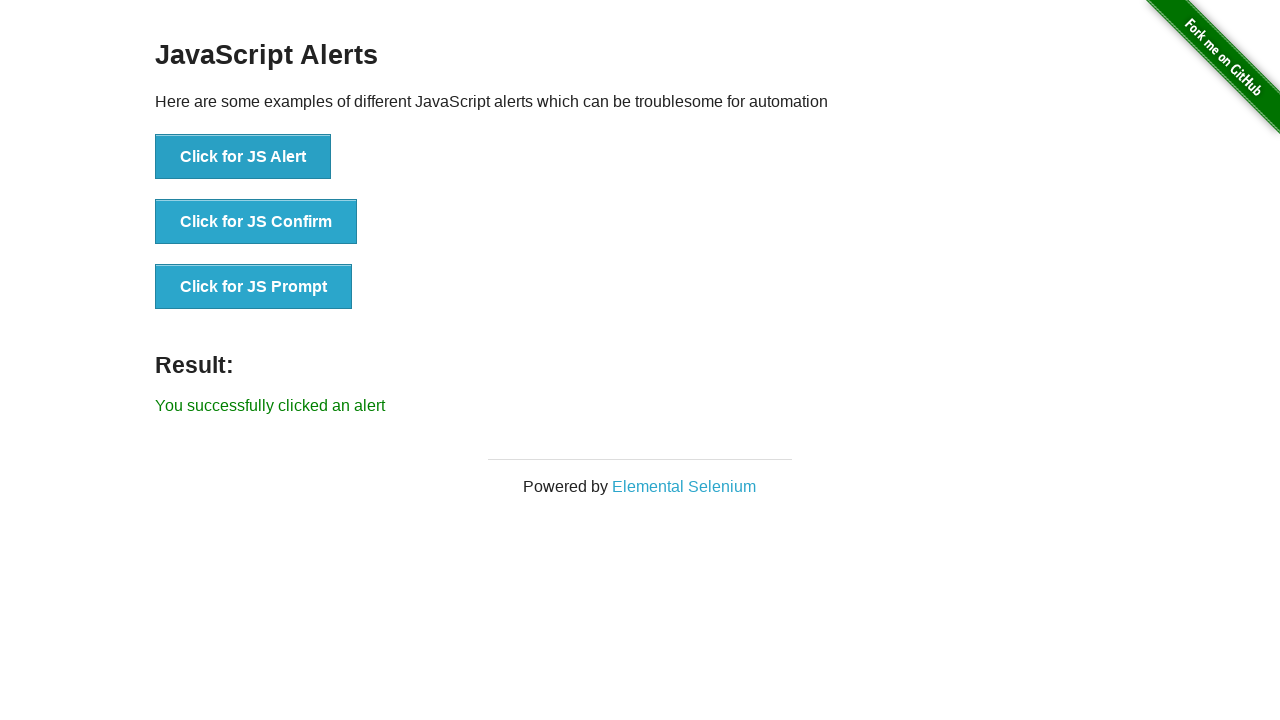

Set up dialog handler to accept alerts
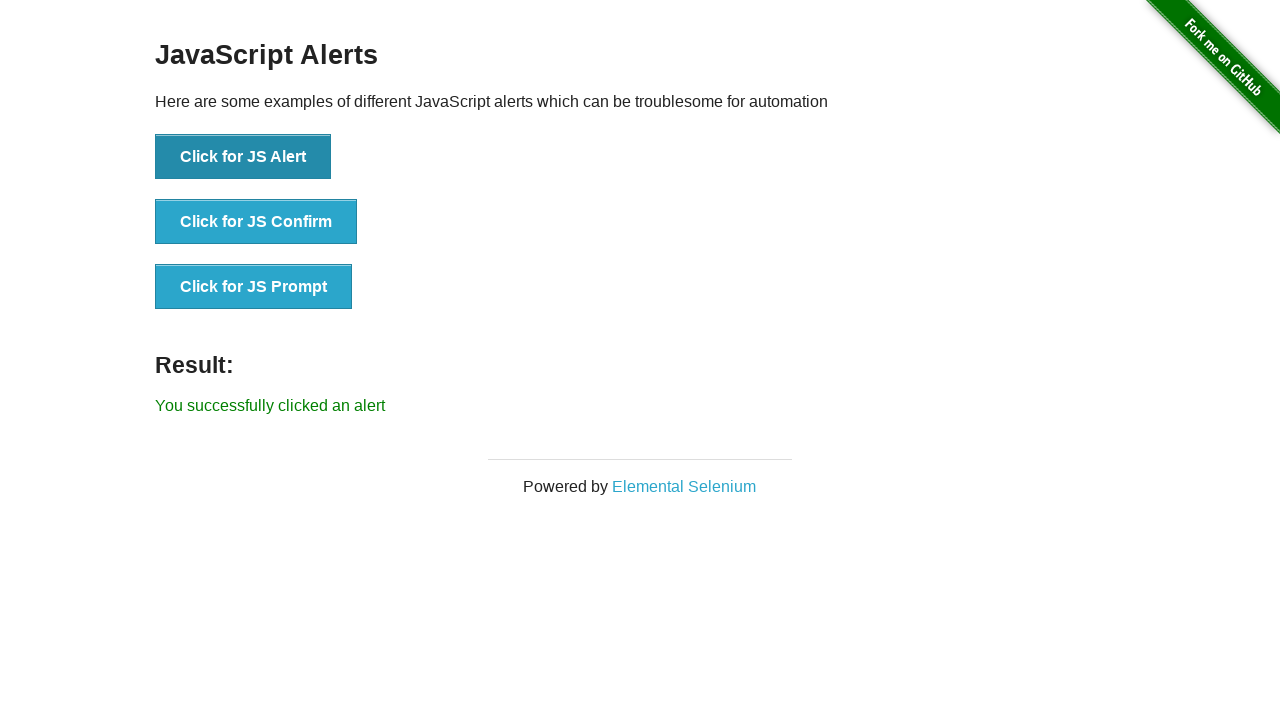

Alert was displayed with text 'I am a JS Alert' and accepted
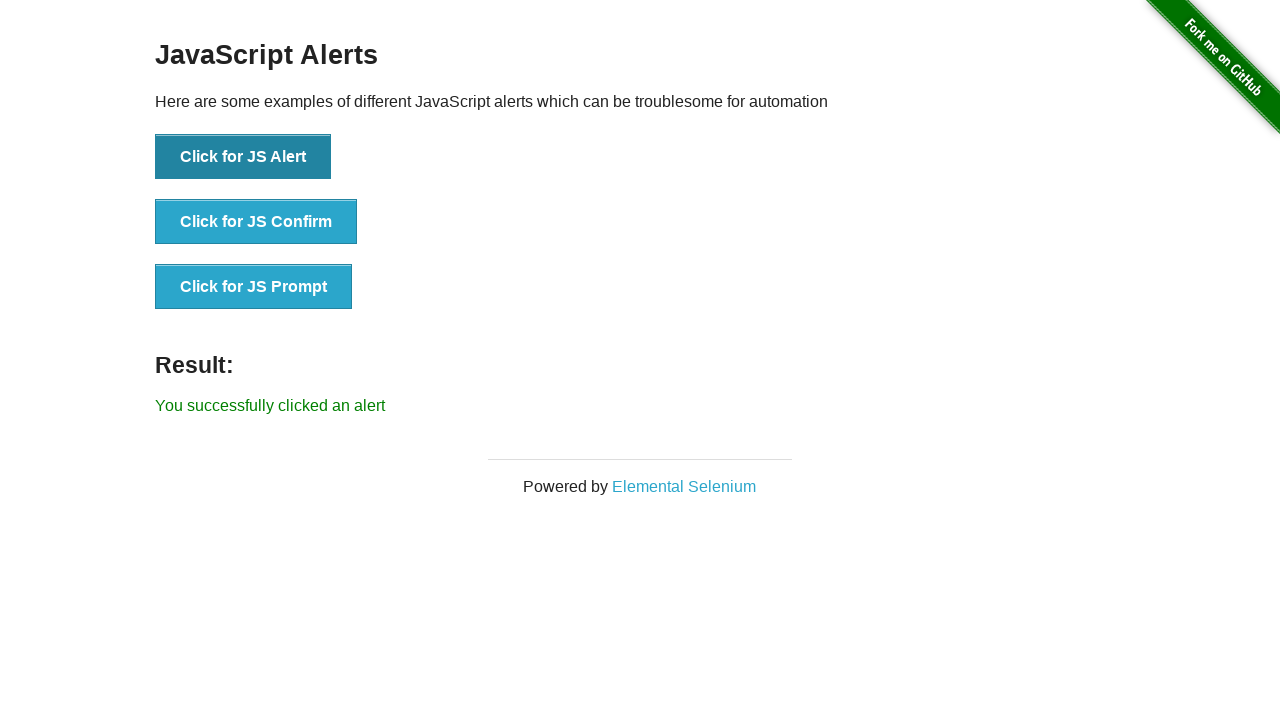

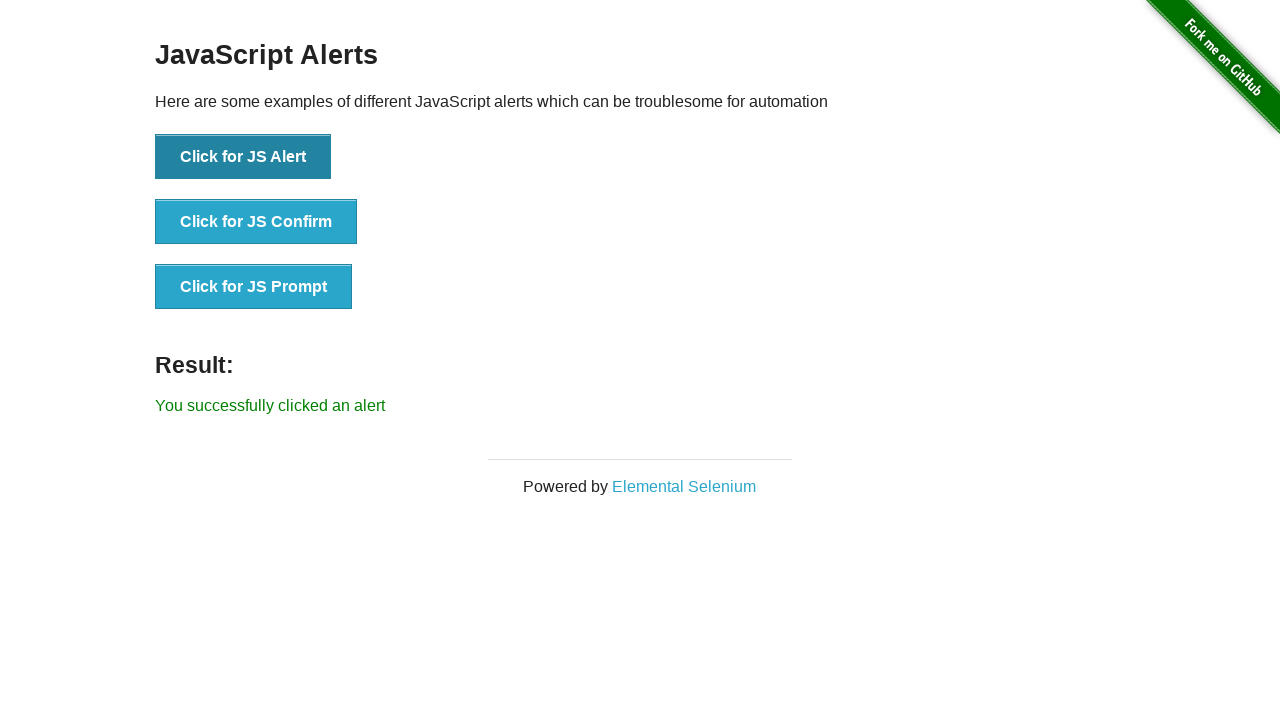